Demonstrates various mouse actions on a button element including click, right-click, double-click, and sending keys

Starting URL: https://auto.fresher.dev/lessons/lession7/index.html

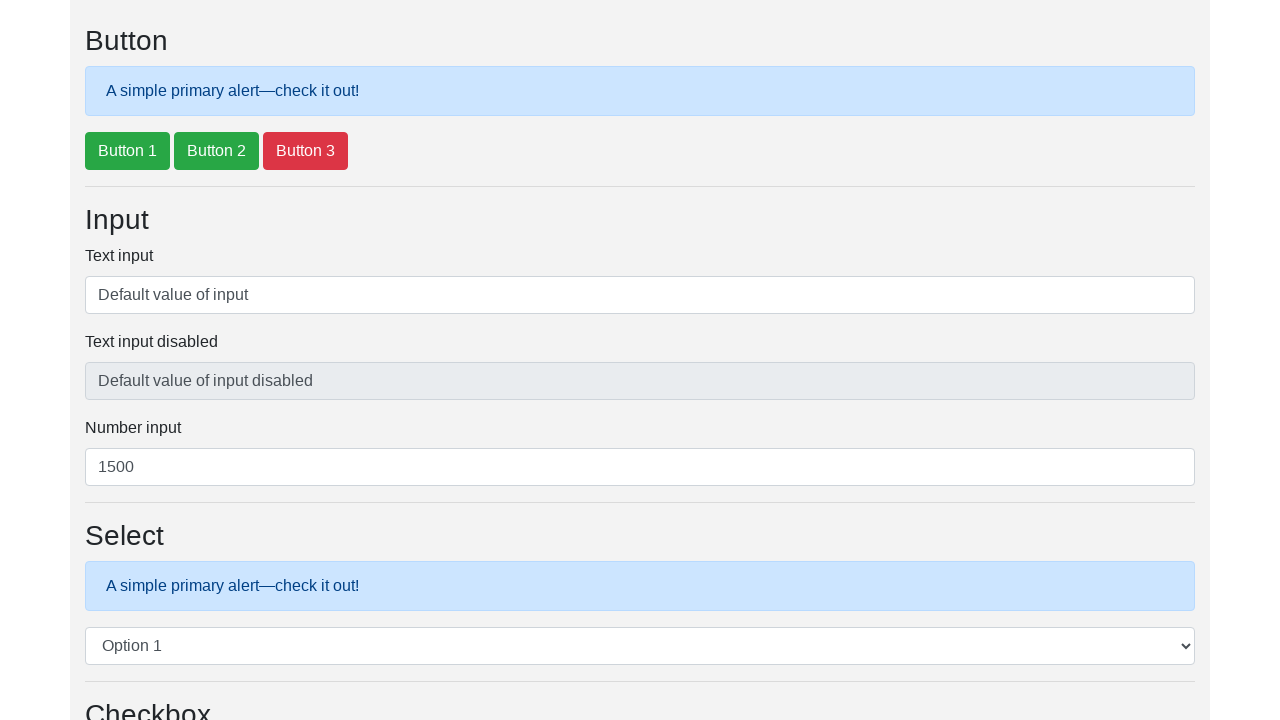

Page loaded and DOM content ready
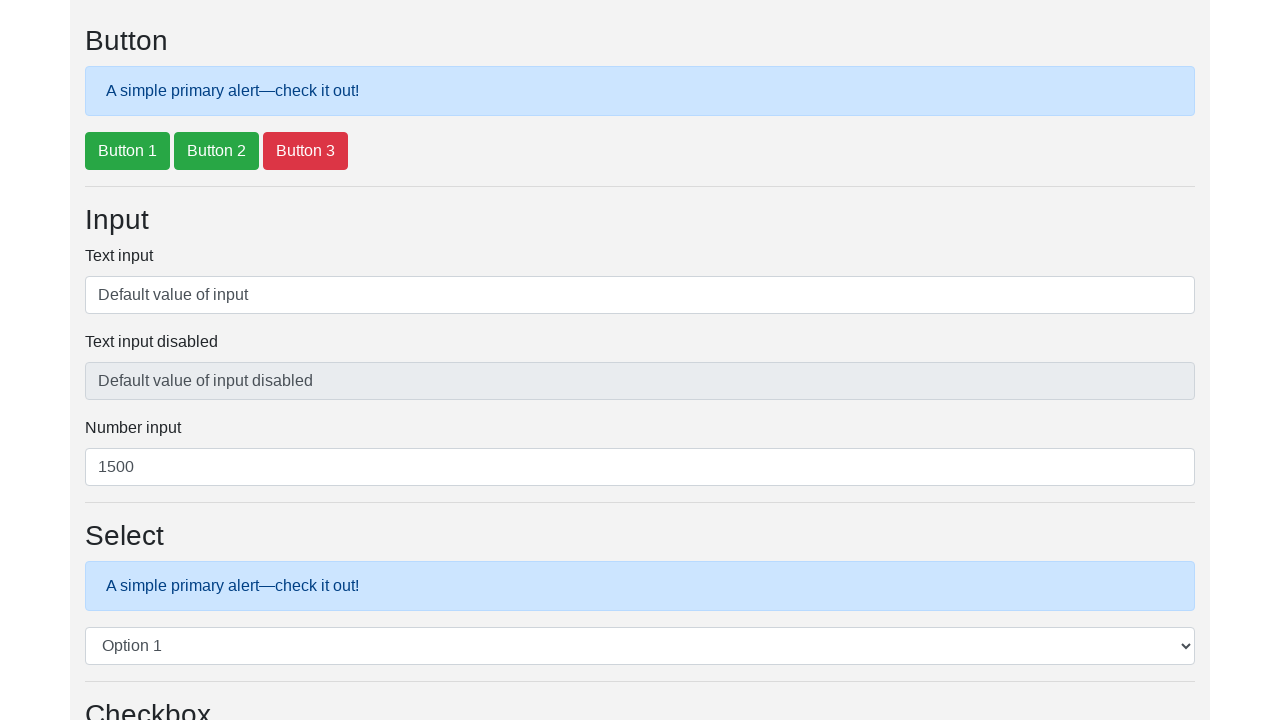

Located button element with ID 'btnExample1'
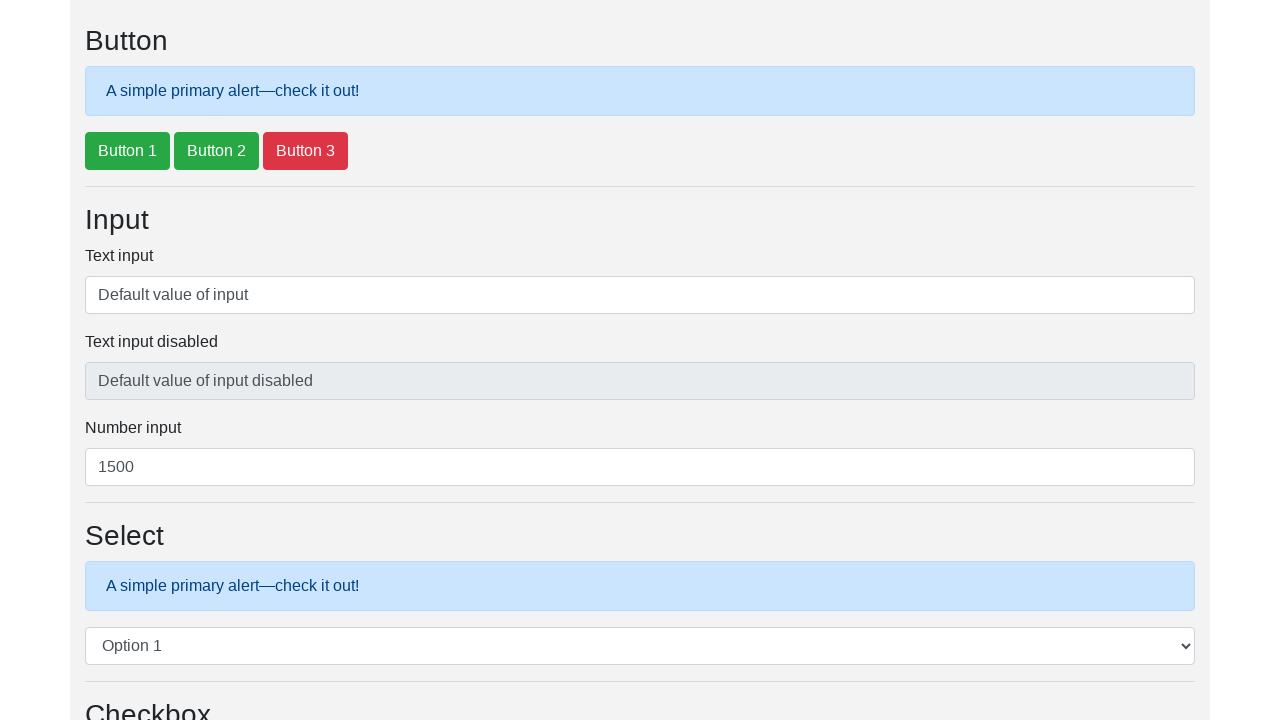

Hovered over the button element at (128, 151) on #btnExample1
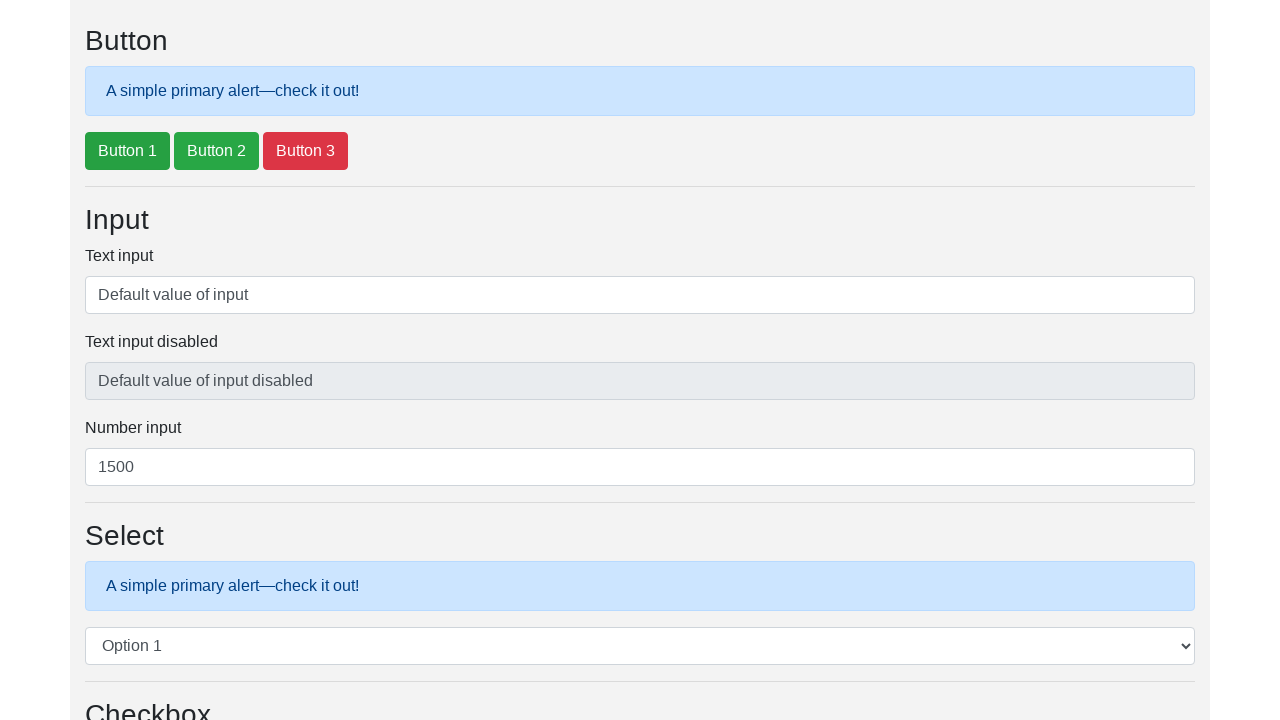

Performed left click on the button at (128, 151) on #btnExample1
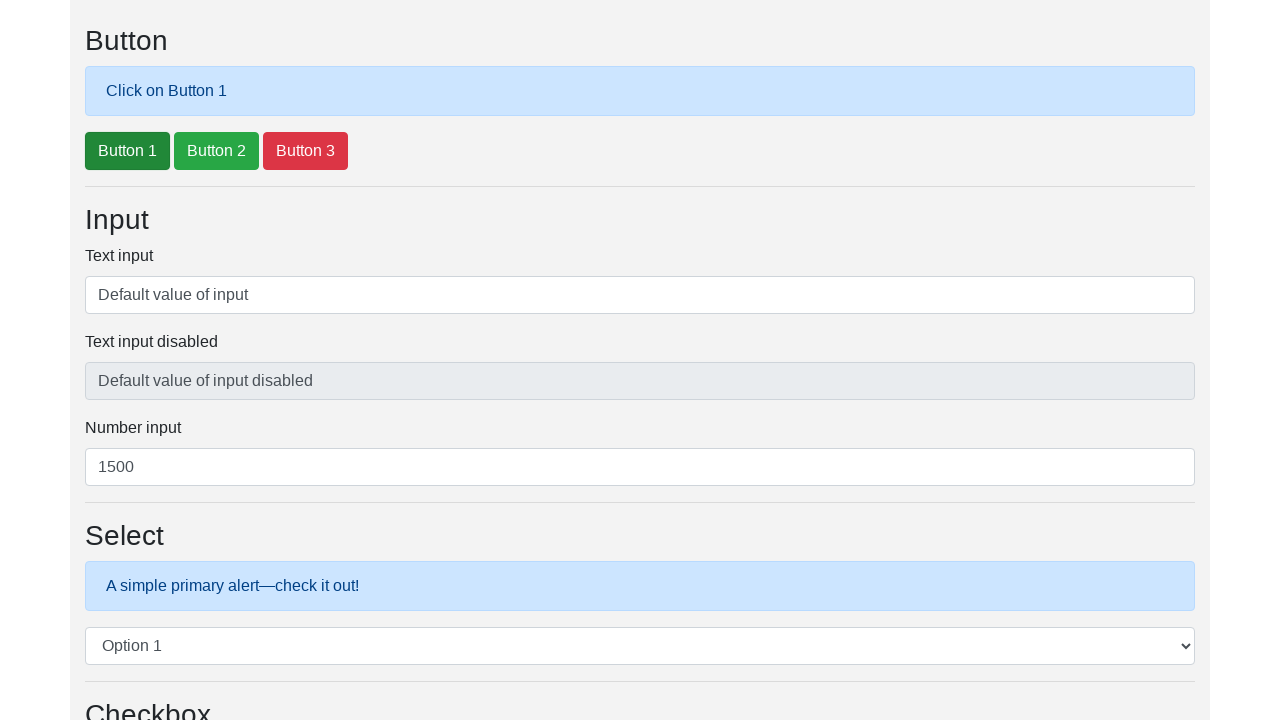

Performed right click on the button at (128, 151) on #btnExample1
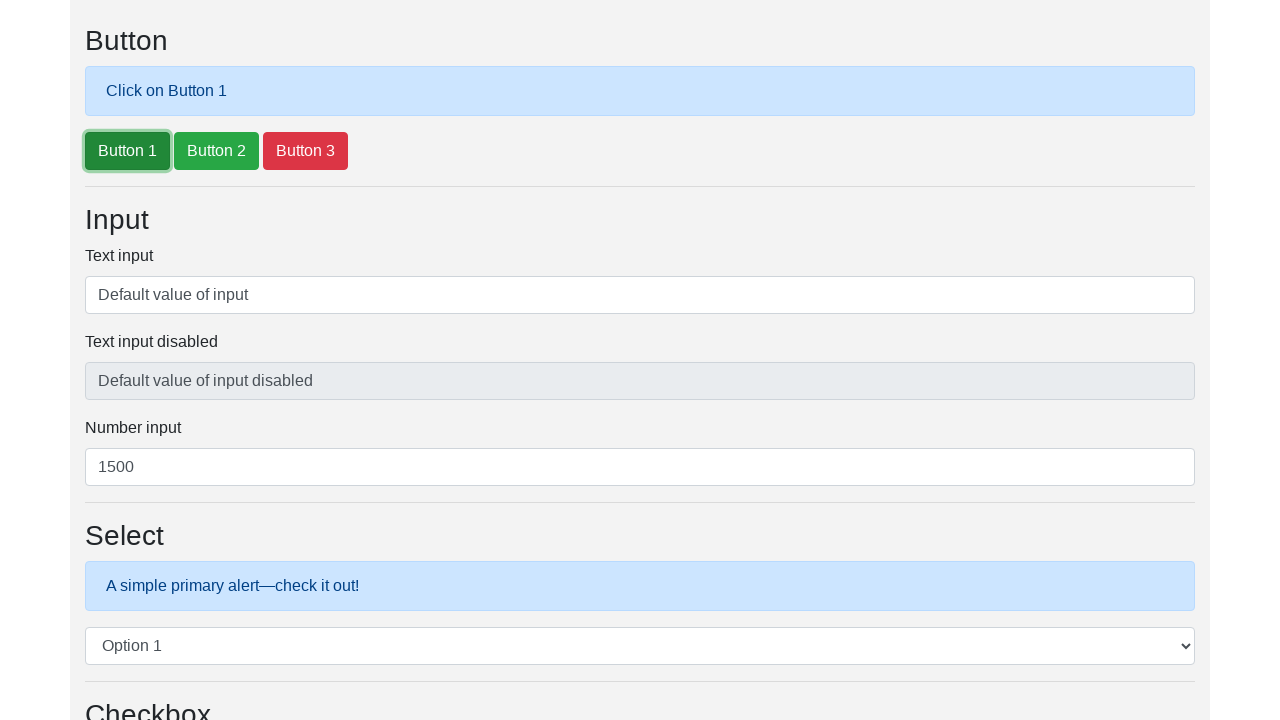

Performed double click on the button at (128, 151) on #btnExample1
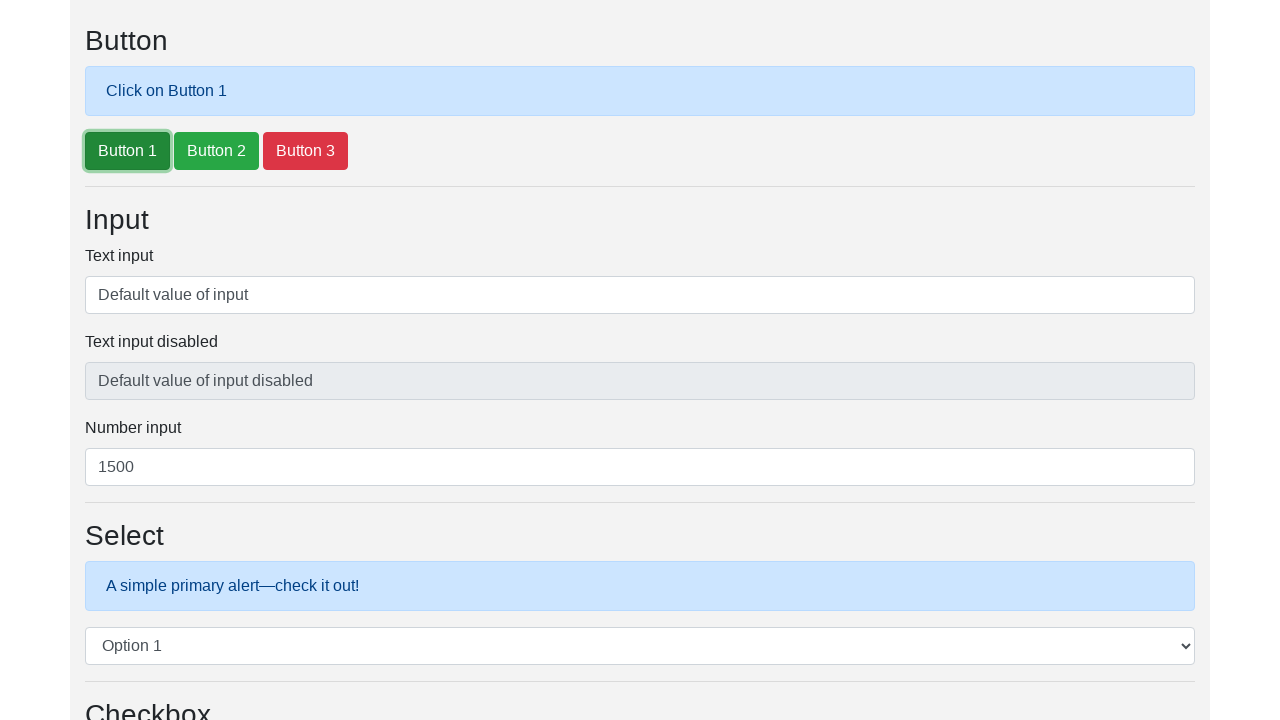

Typed 'abc' sequentially into the button element
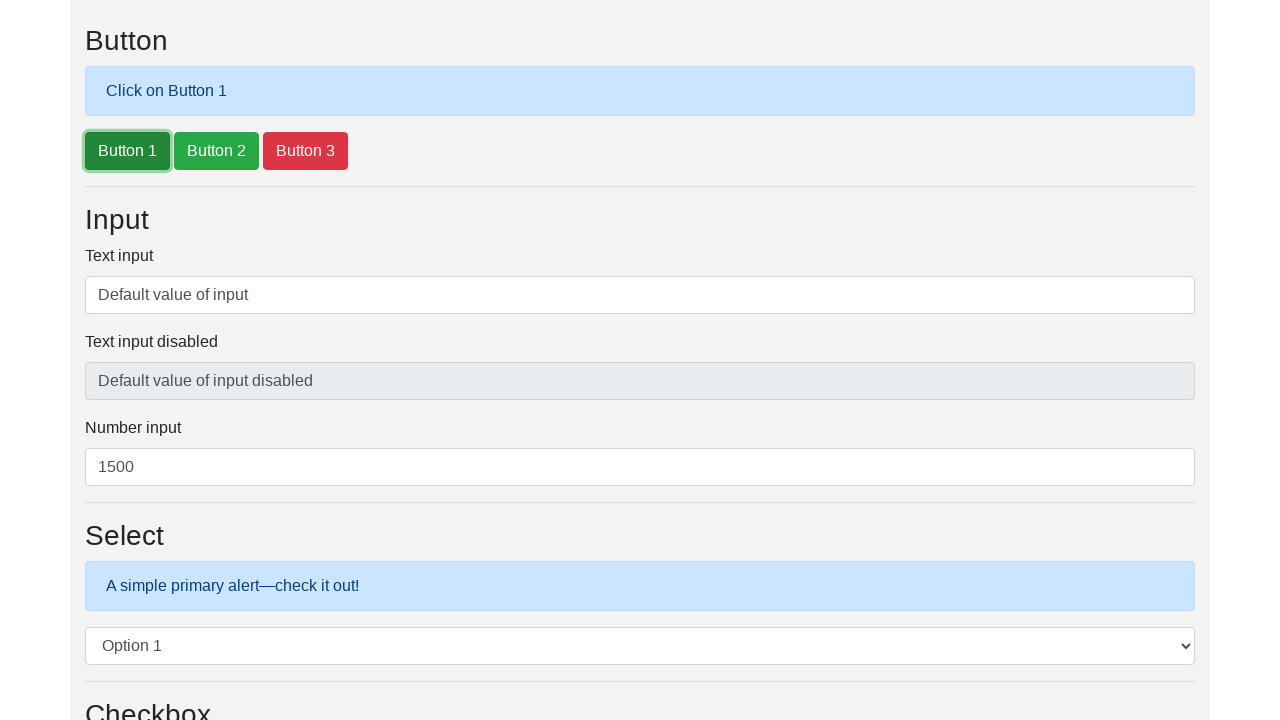

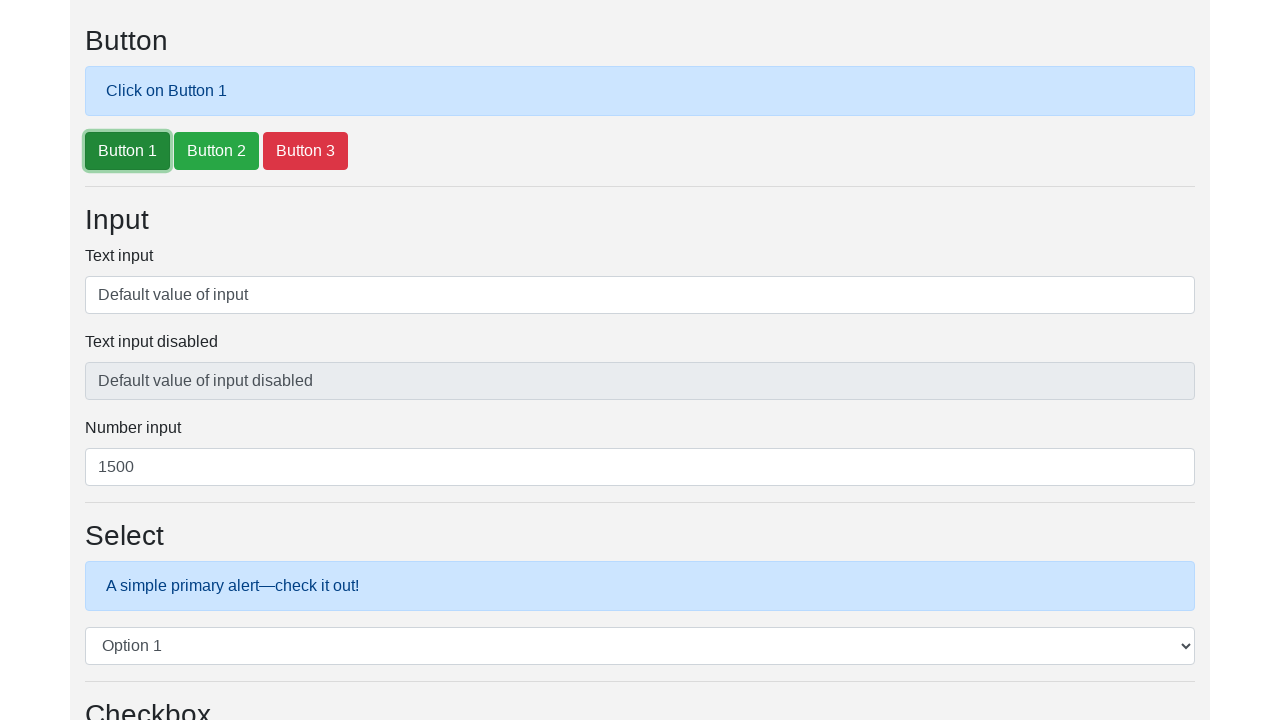